Navigates to BrowserStack homepage and scrolls down the page by 4500 pixels

Starting URL: https://www.browserstack.com/

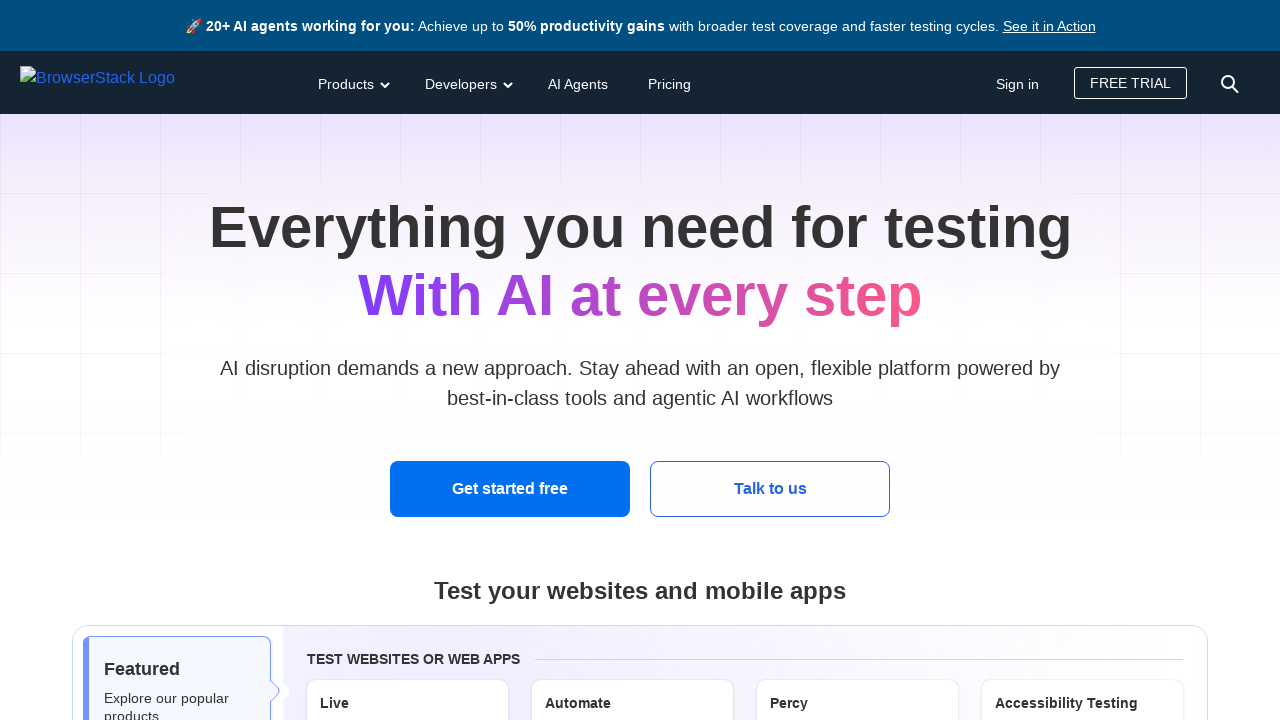

Navigated to BrowserStack homepage
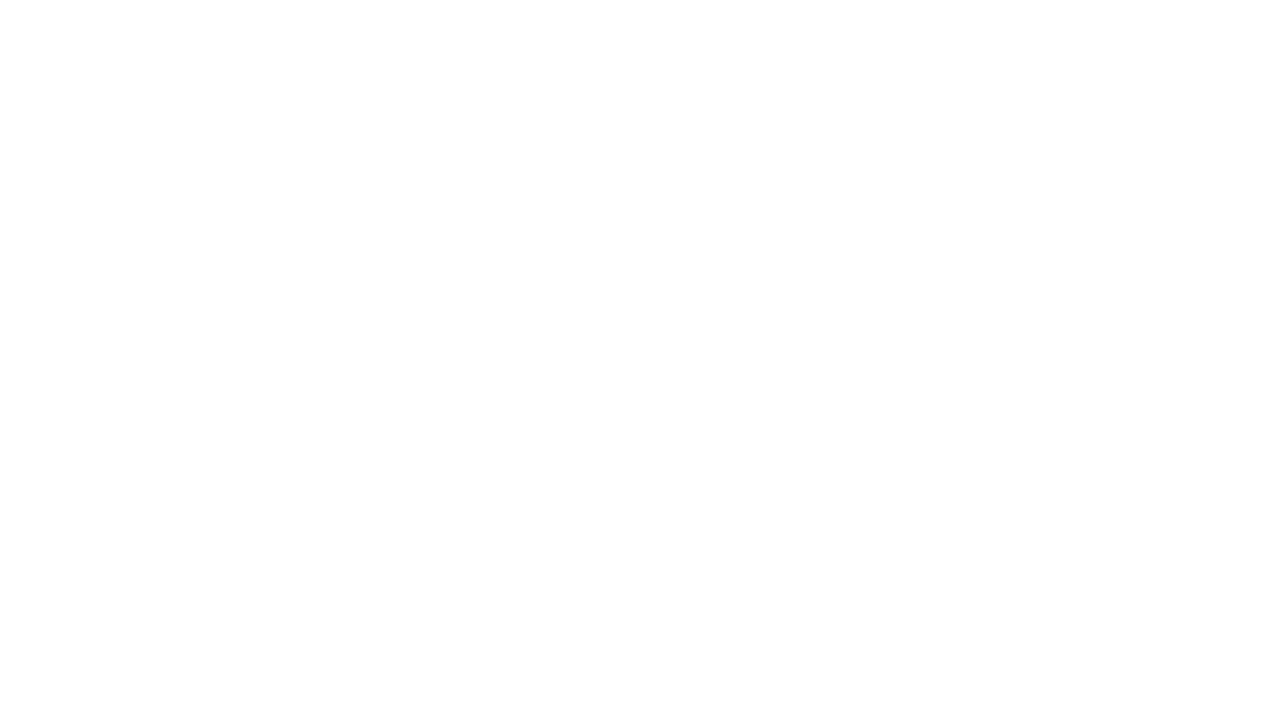

Scrolled down the page by 4500 pixels
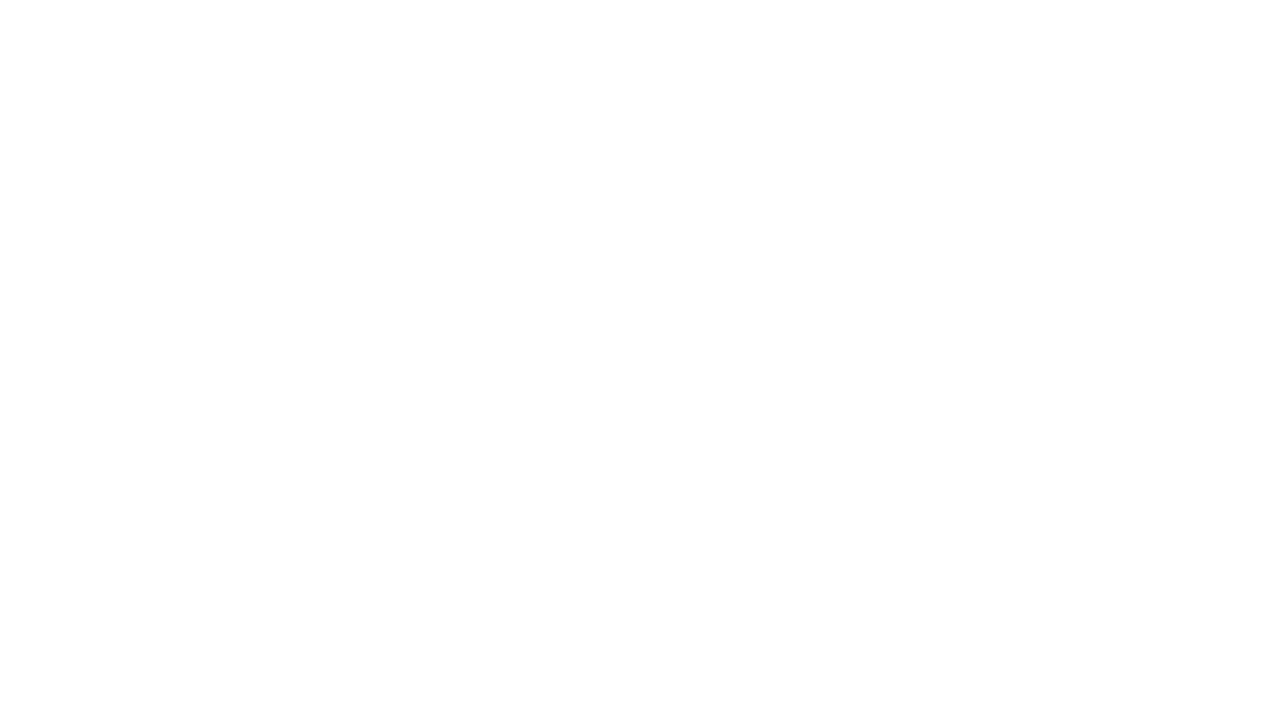

Waited 2 seconds for scroll to complete
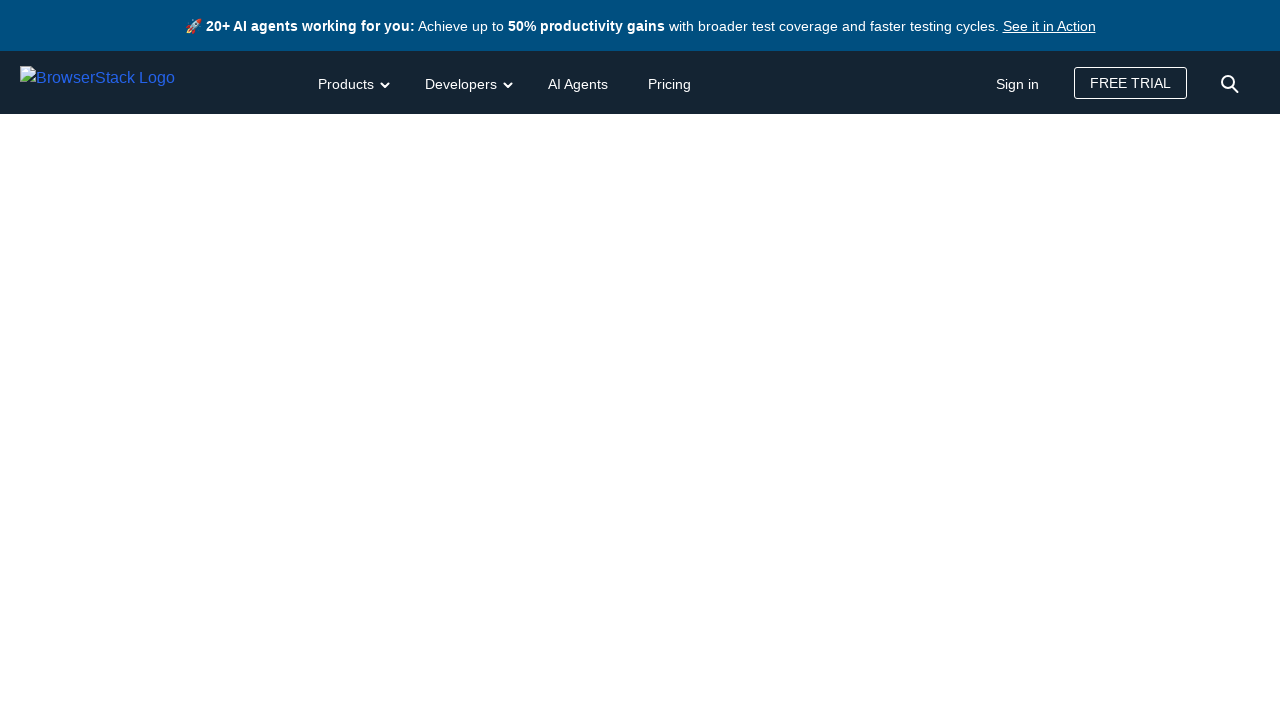

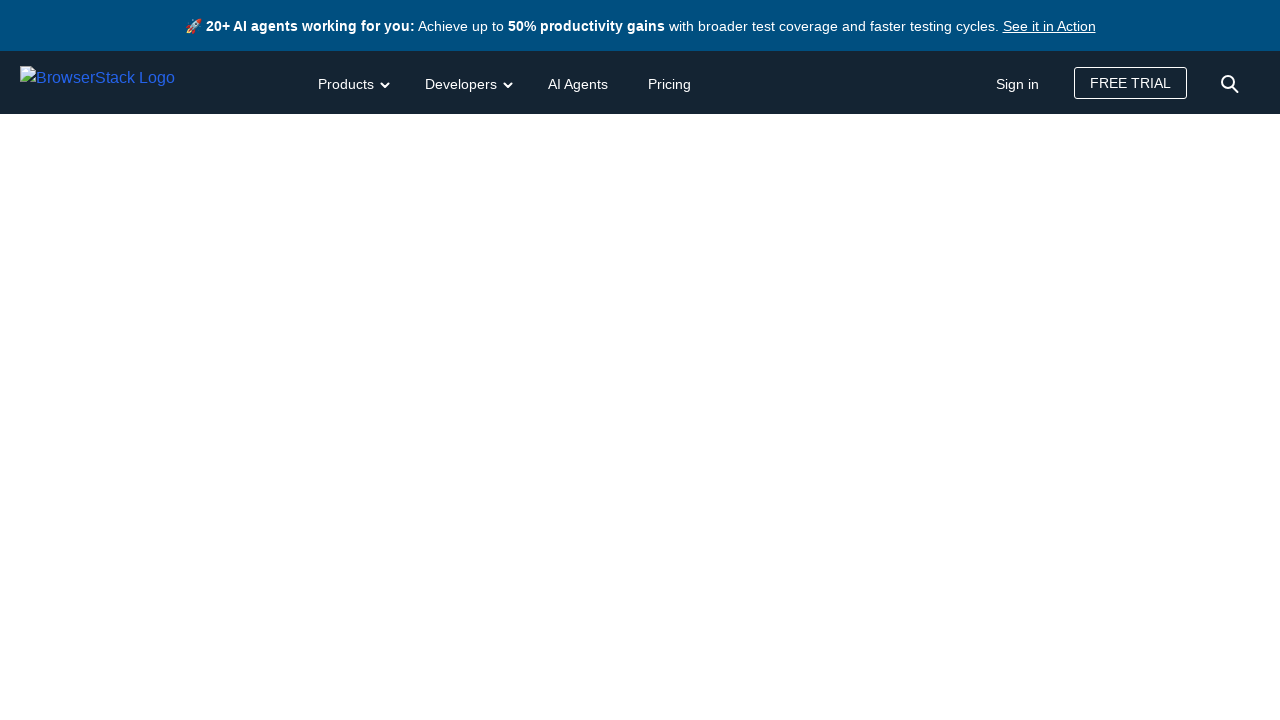